Tests the status bar counter showing correct number of items left as items are added and toggled

Starting URL: https://todomvc.com/examples/react/dist/

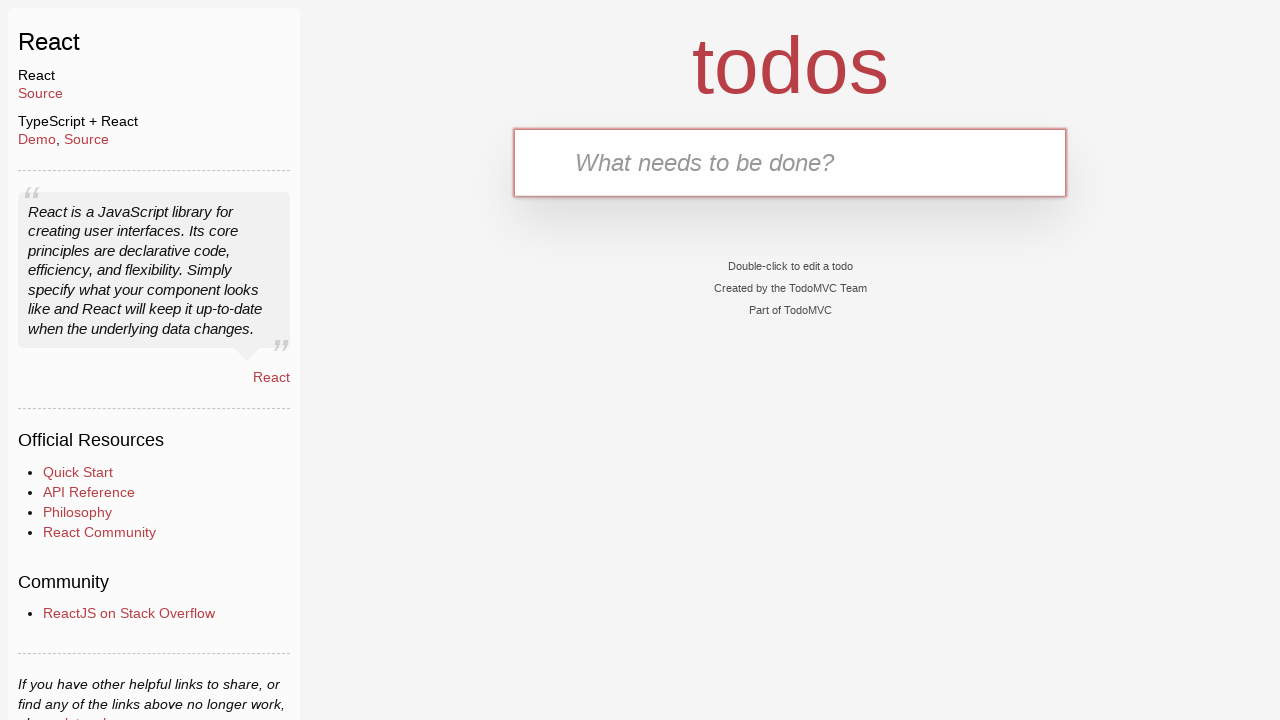

Filled todo input with 'Item 1' on #todo-input
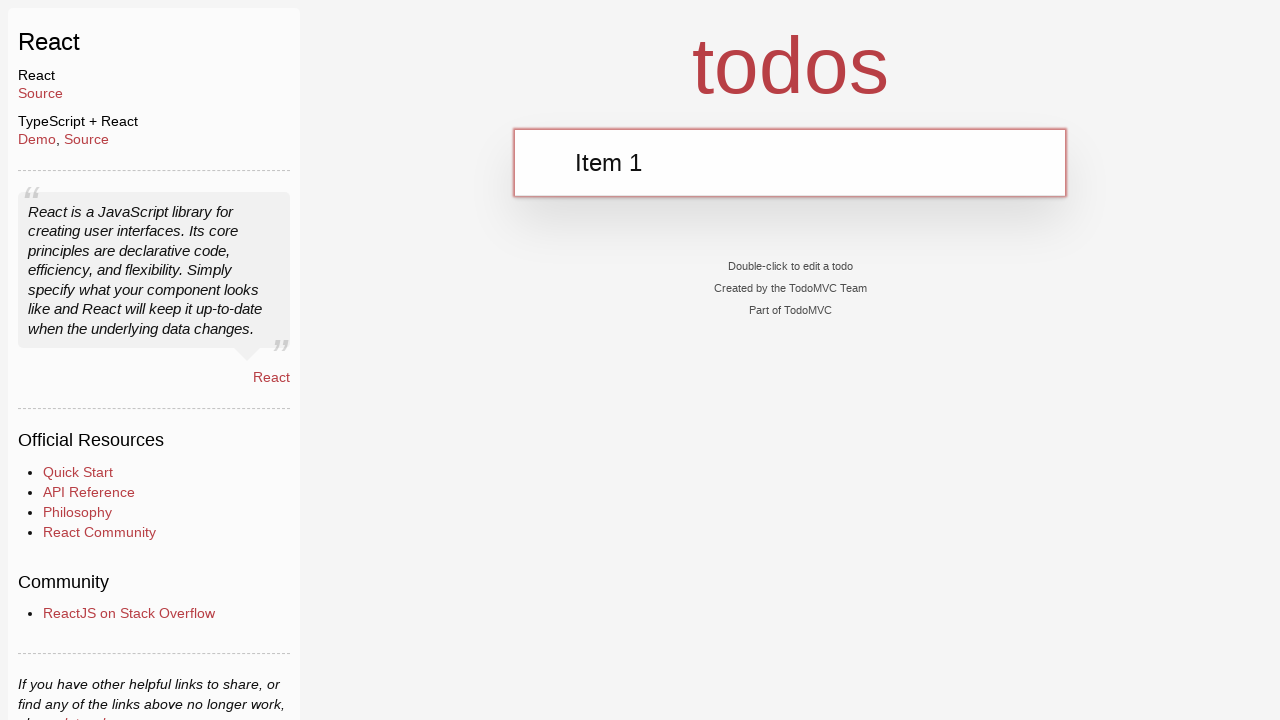

Pressed Enter to add first item on #todo-input
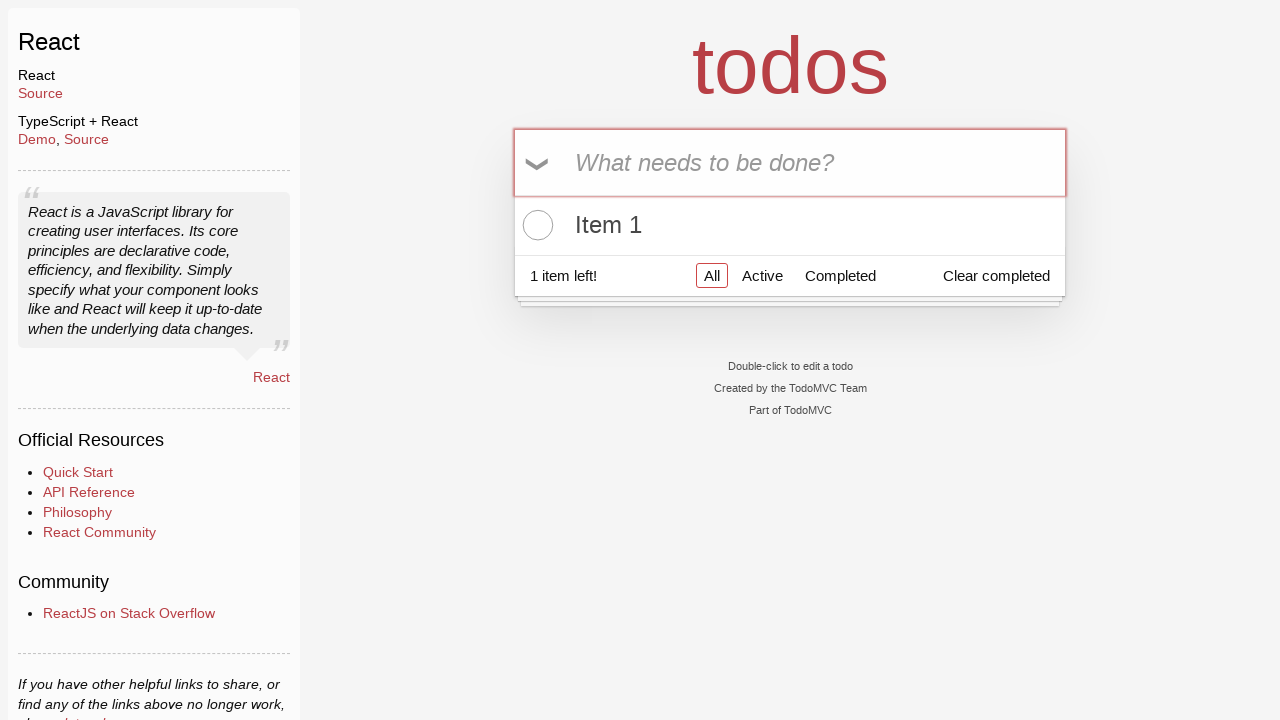

Located status bar counter element
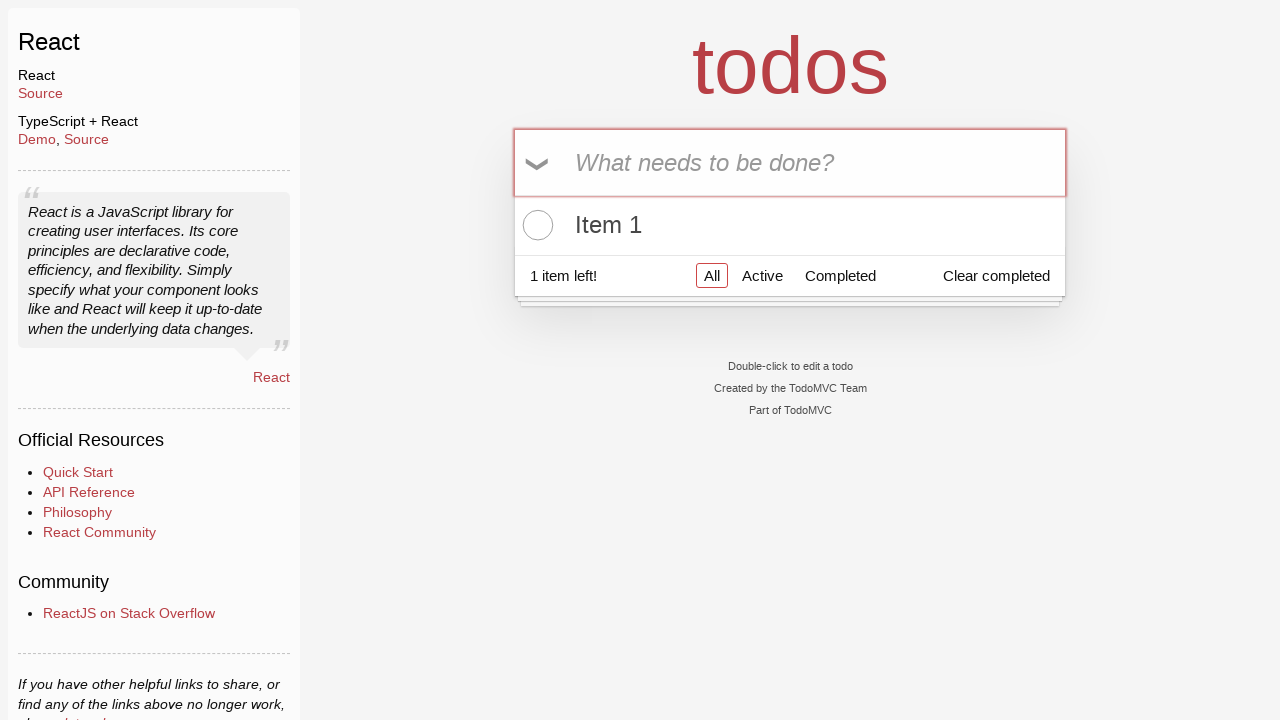

Verified status bar shows '1 item left!' after adding first item
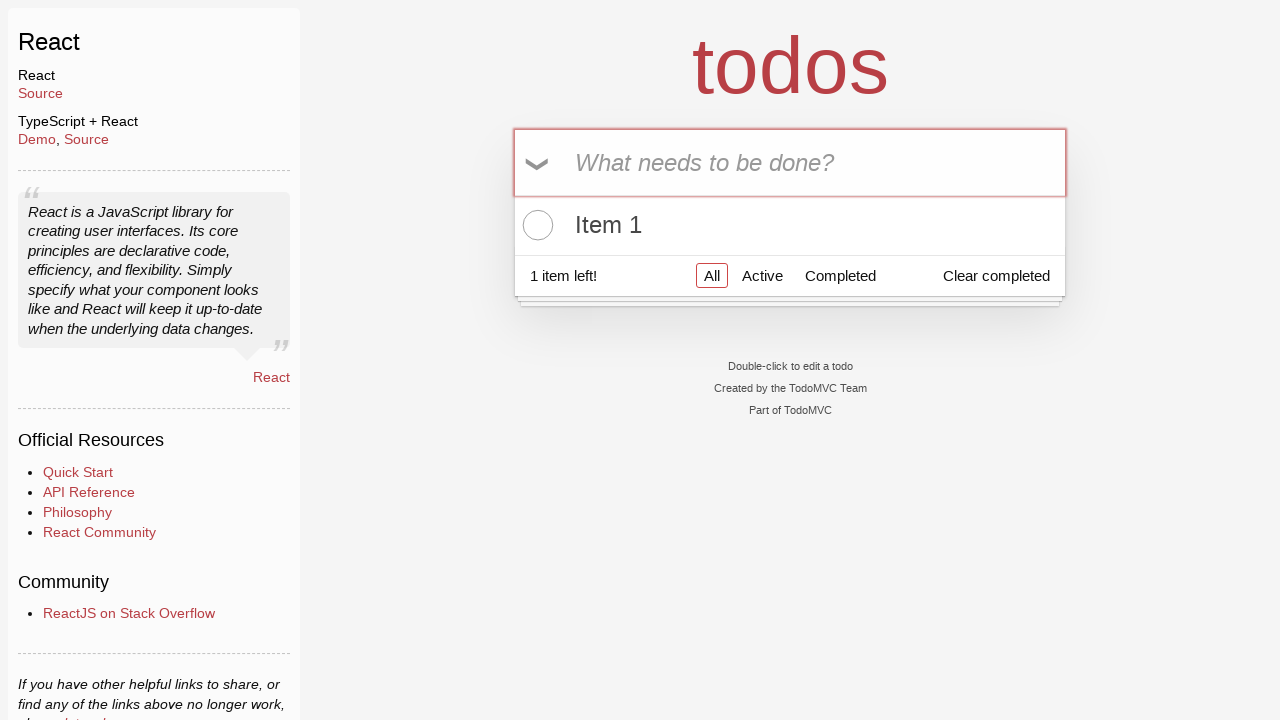

Filled todo input with 'Item 2' on #todo-input
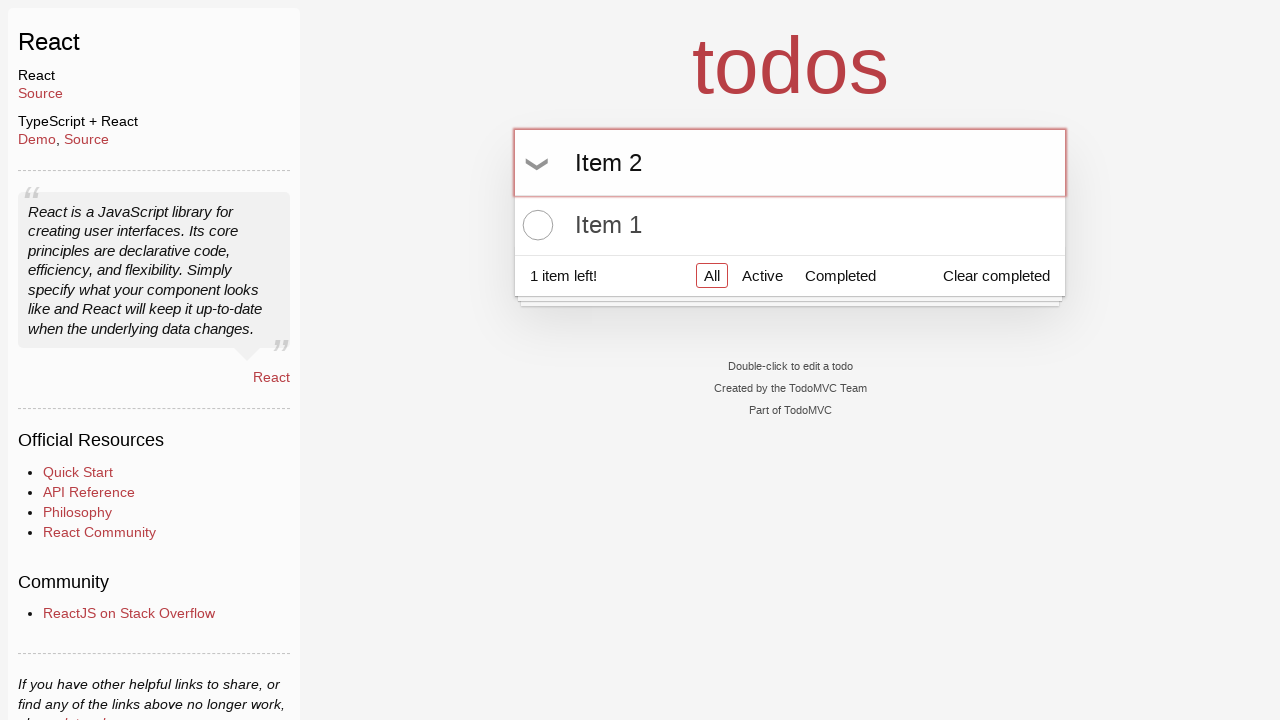

Pressed Enter to add second item on #todo-input
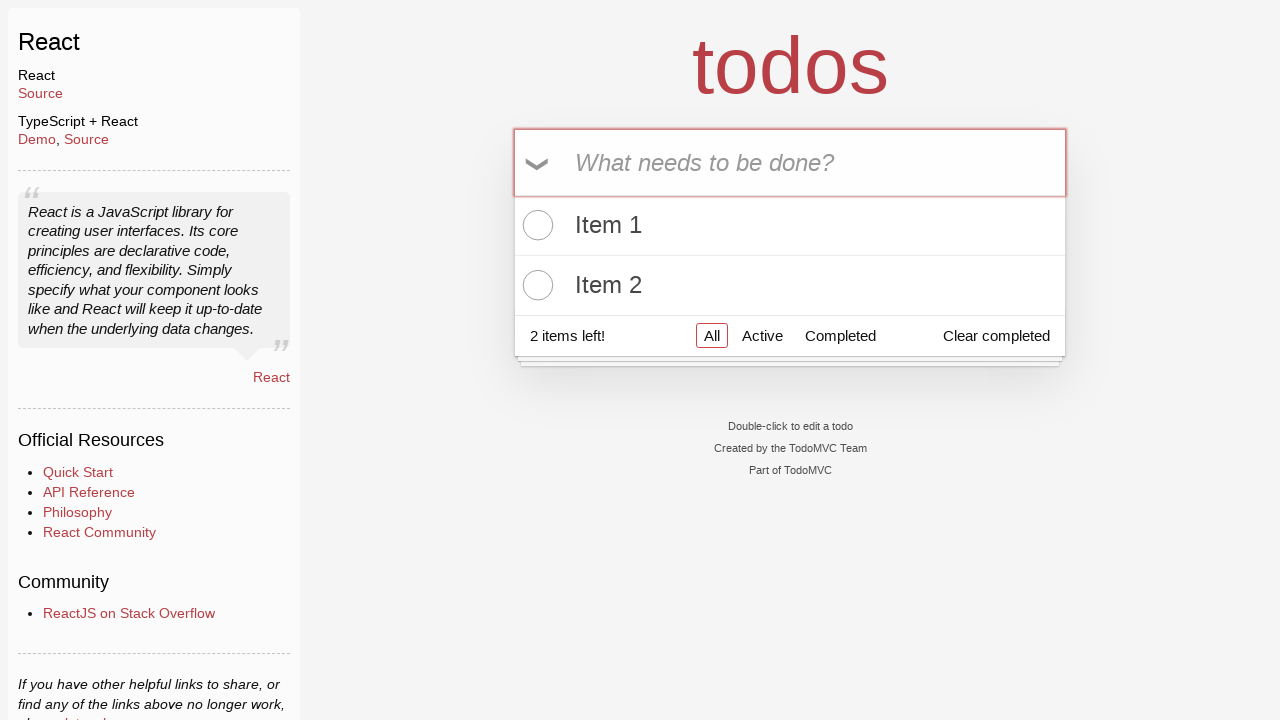

Verified status bar shows '2 items left!' after adding second item
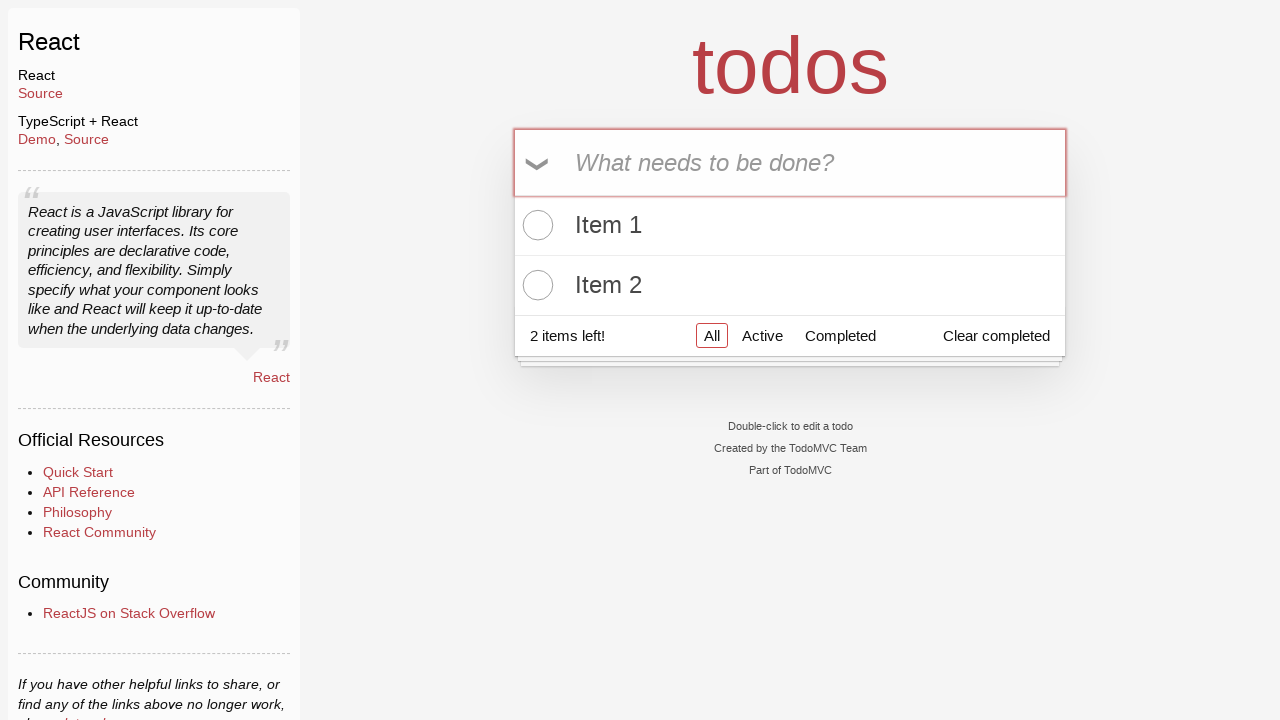

Located toggle-all checkbox element
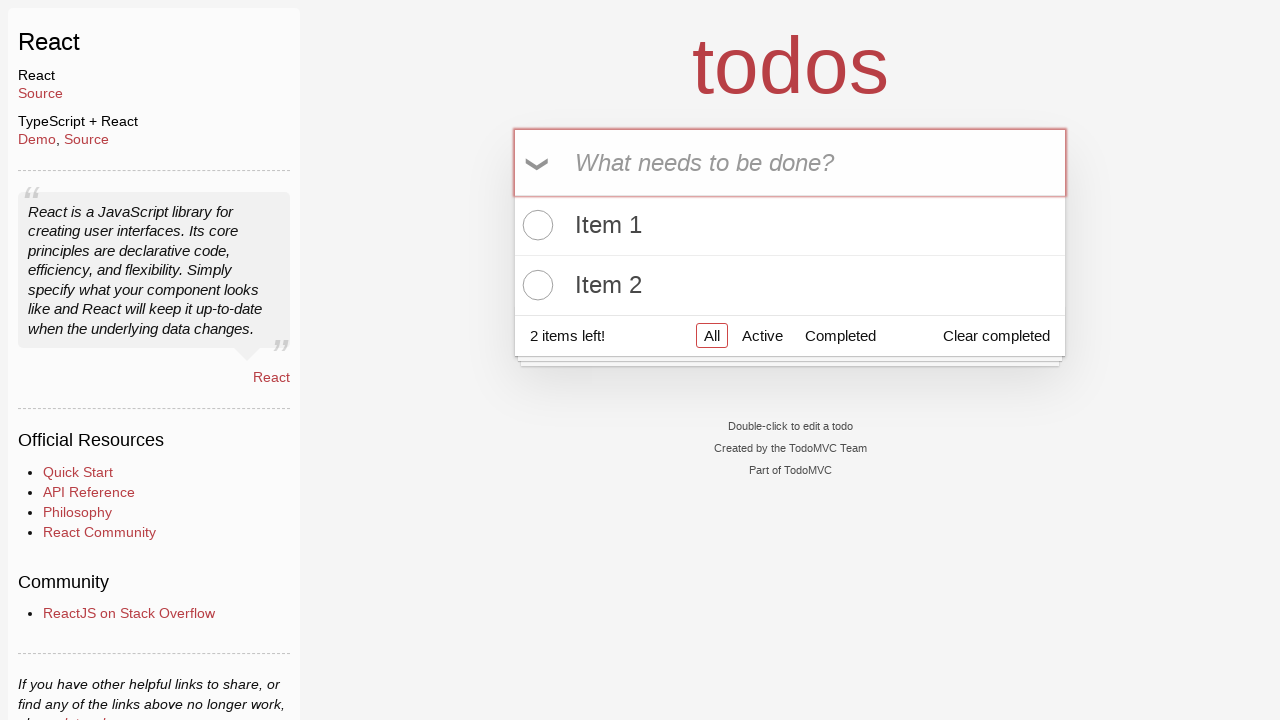

Clicked toggle-all to mark all items complete at (539, 163) on #toggle-all
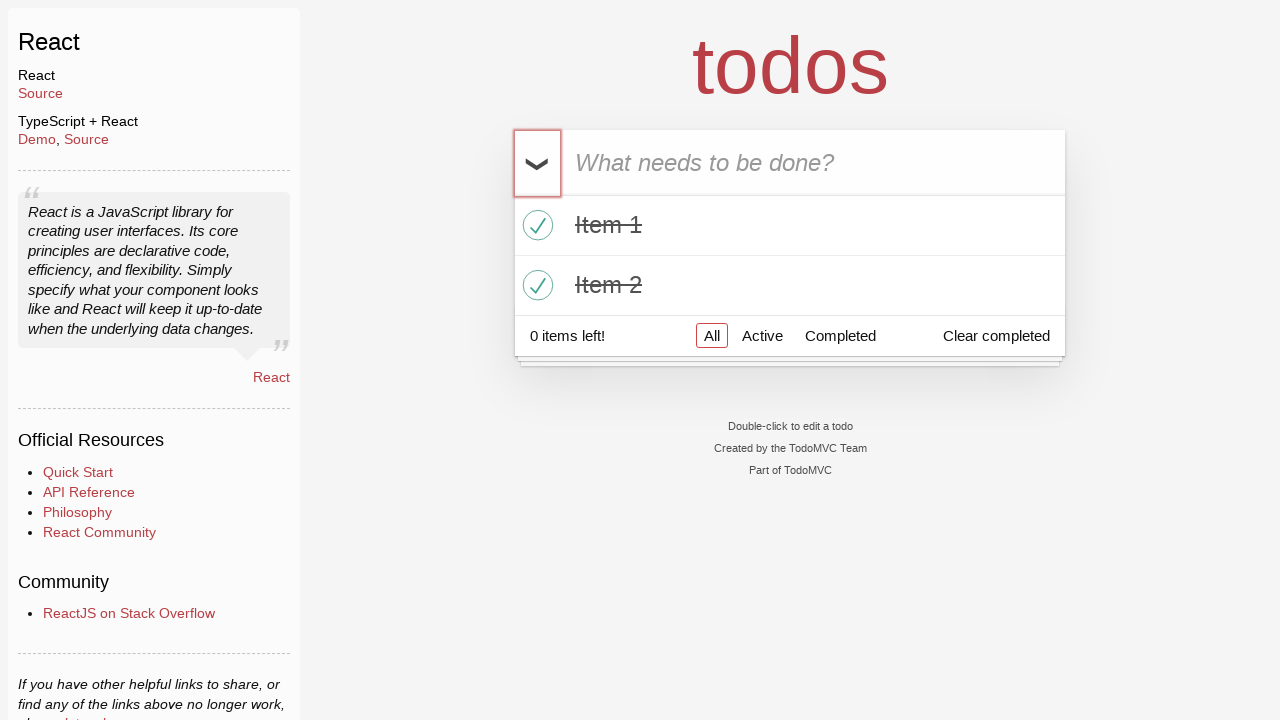

Verified status bar shows '0 items left!' after completing all items
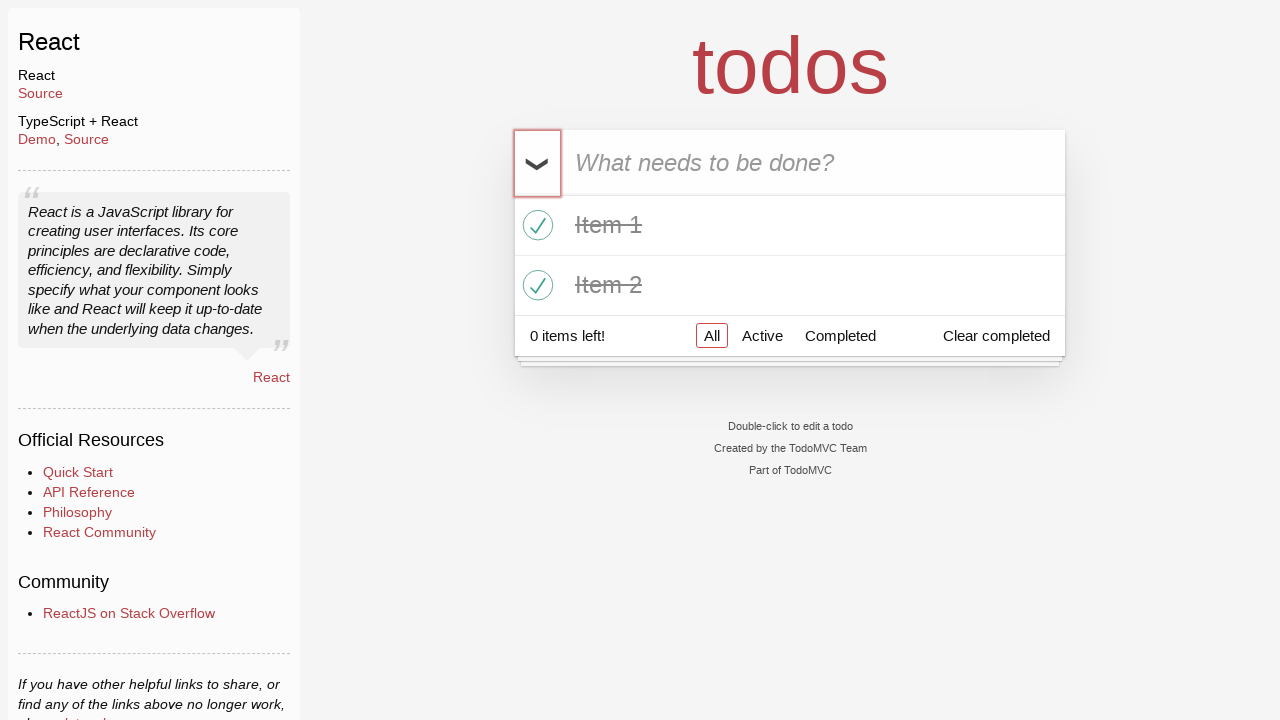

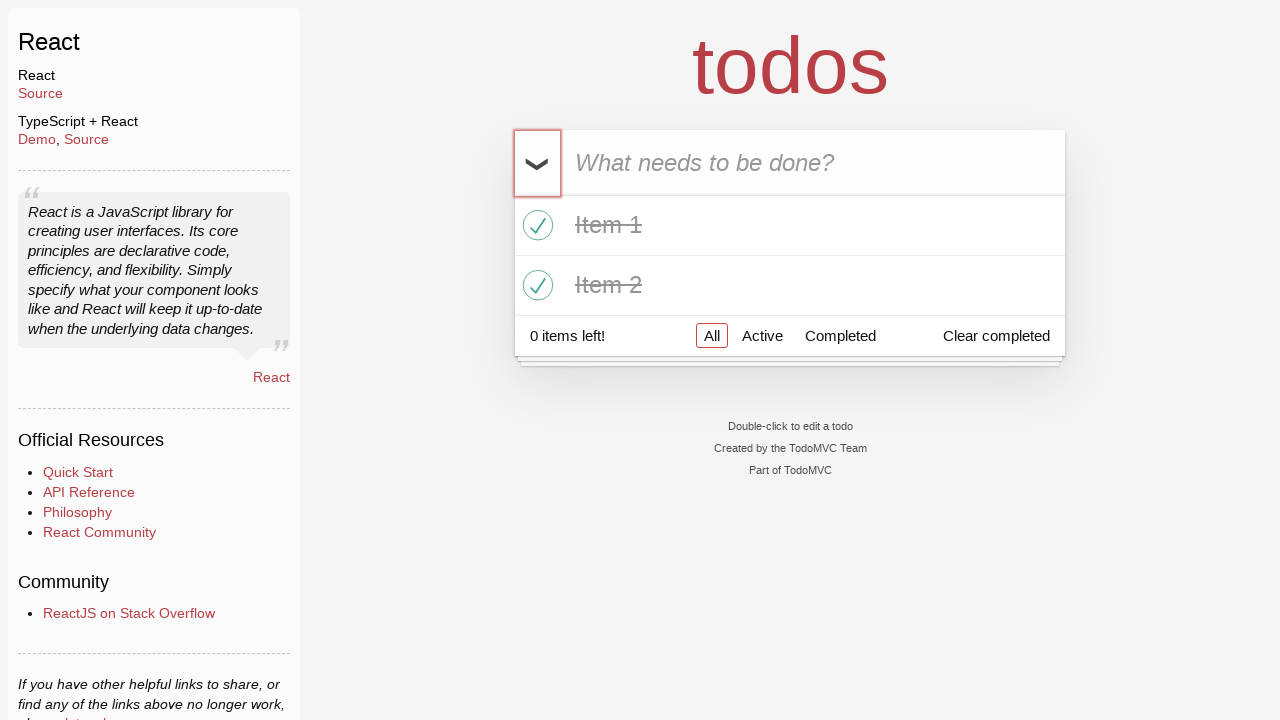